Tests right-click context menu functionality by right-clicking on an element, selecting "Copy" from the context menu, and accepting the resulting alert dialog.

Starting URL: https://swisnl.github.io/jQuery-contextMenu/demo.html

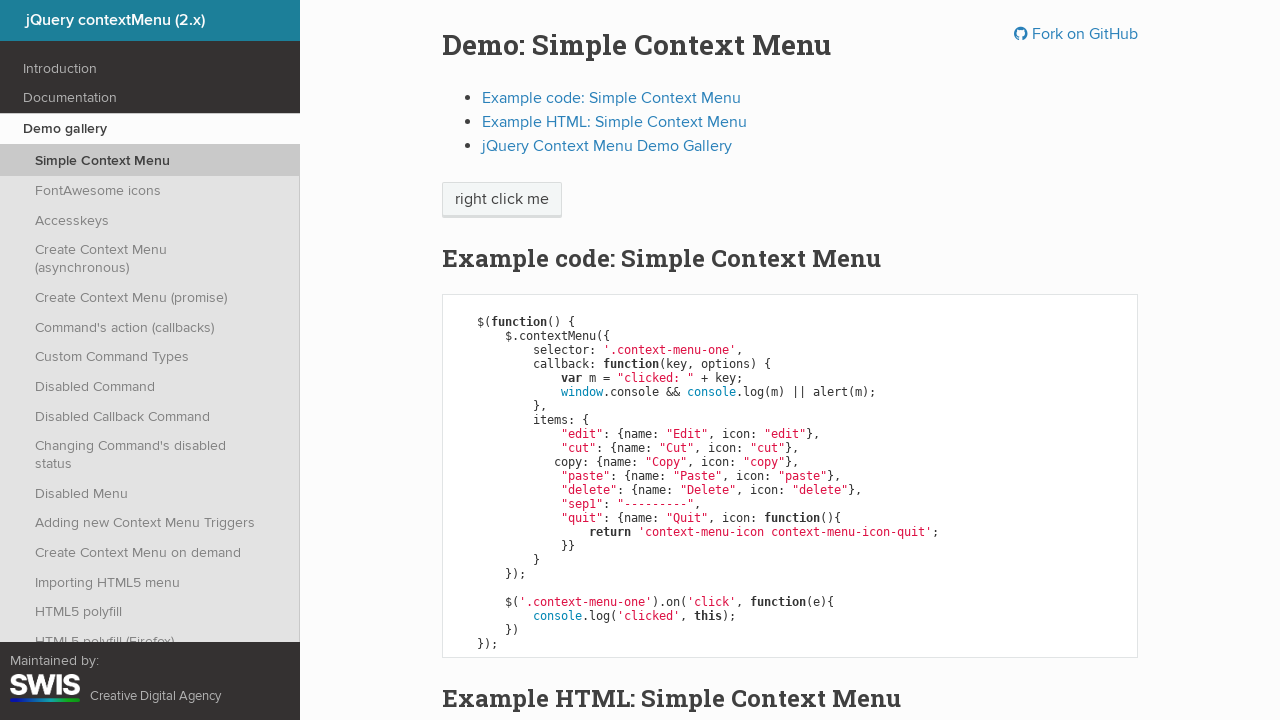

Right-clicked on 'right click me' button to open context menu at (502, 200) on //span[text()='right click me']
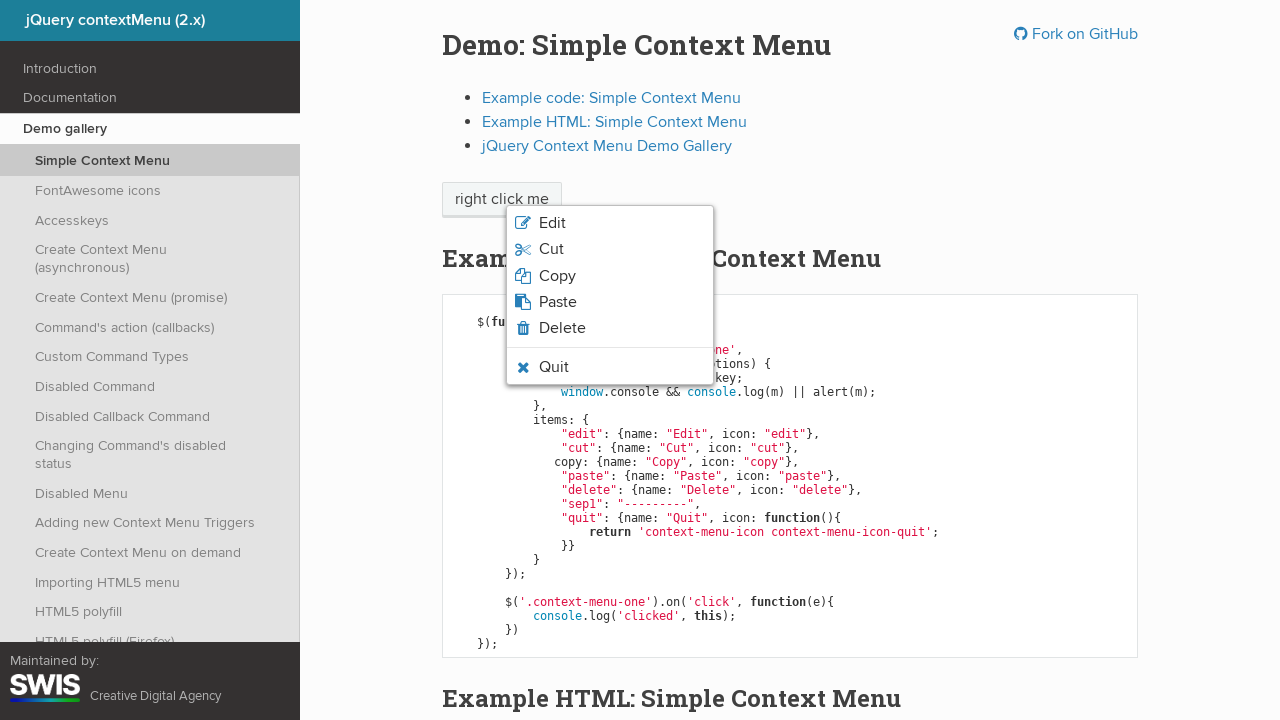

Clicked 'Copy' option from context menu at (557, 276) on xpath=//span[text()='Copy']
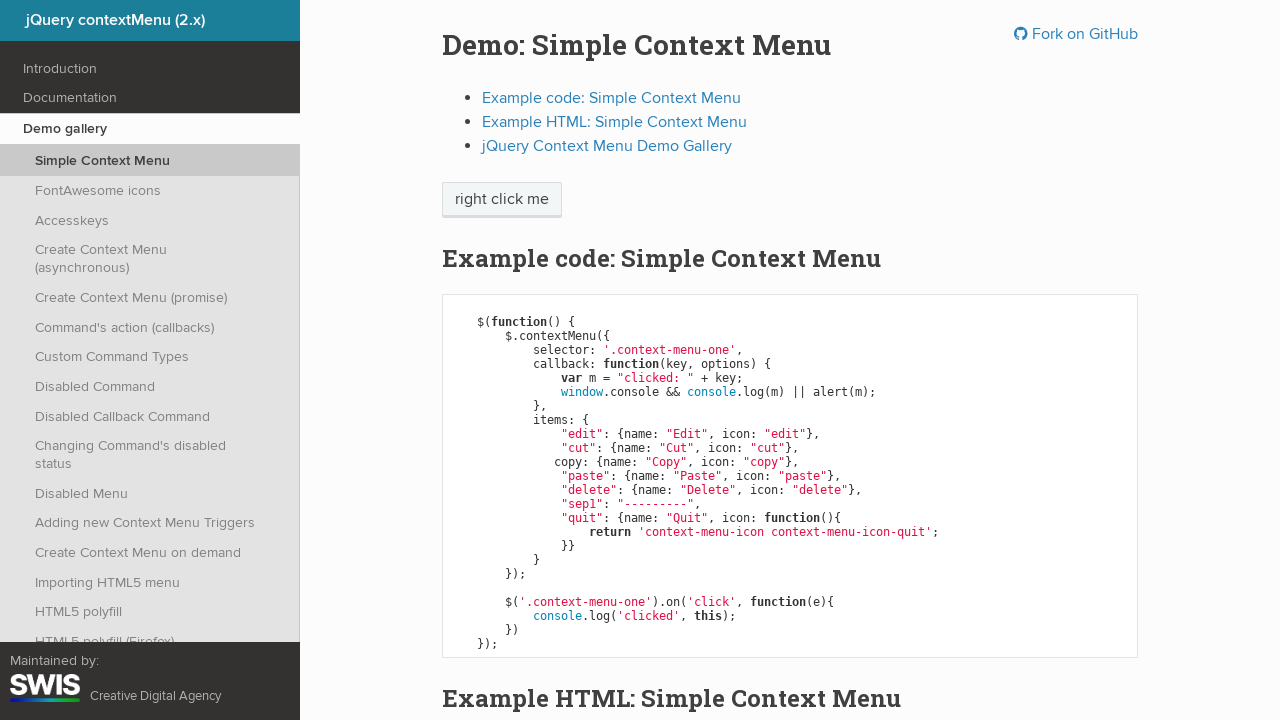

Set up dialog handler to accept alerts
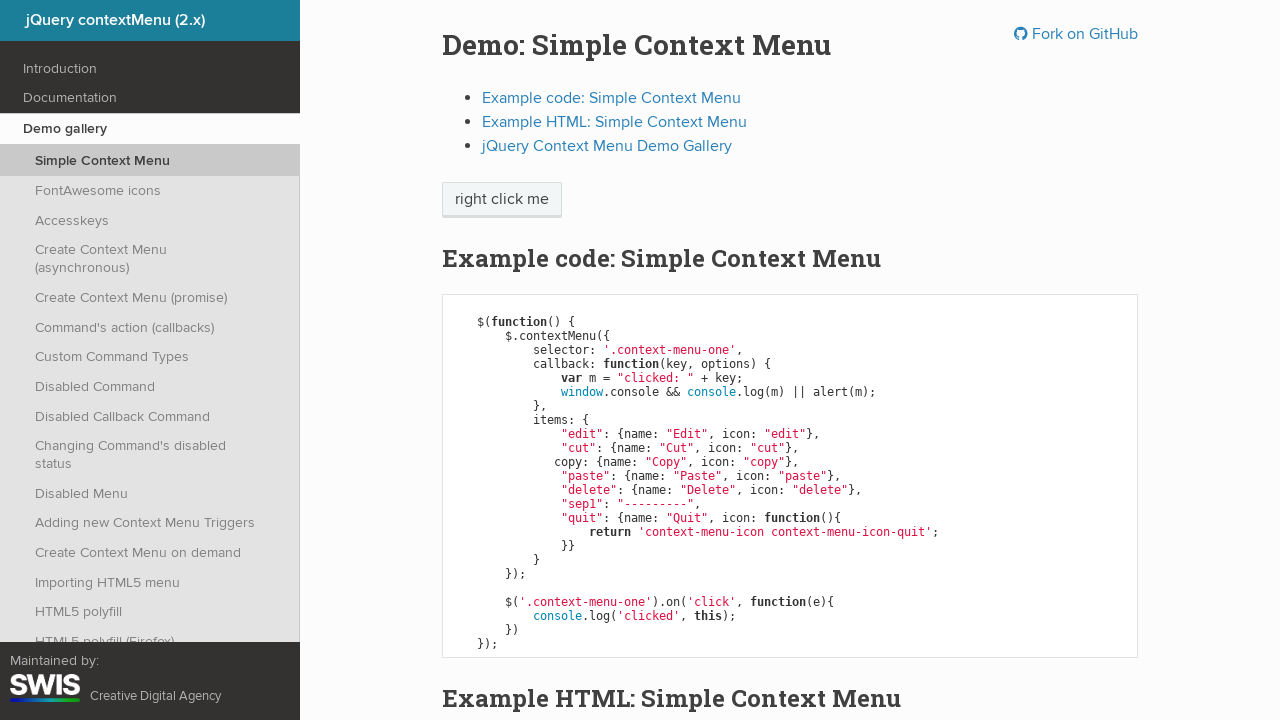

Waited 500ms for alert to appear and be accepted
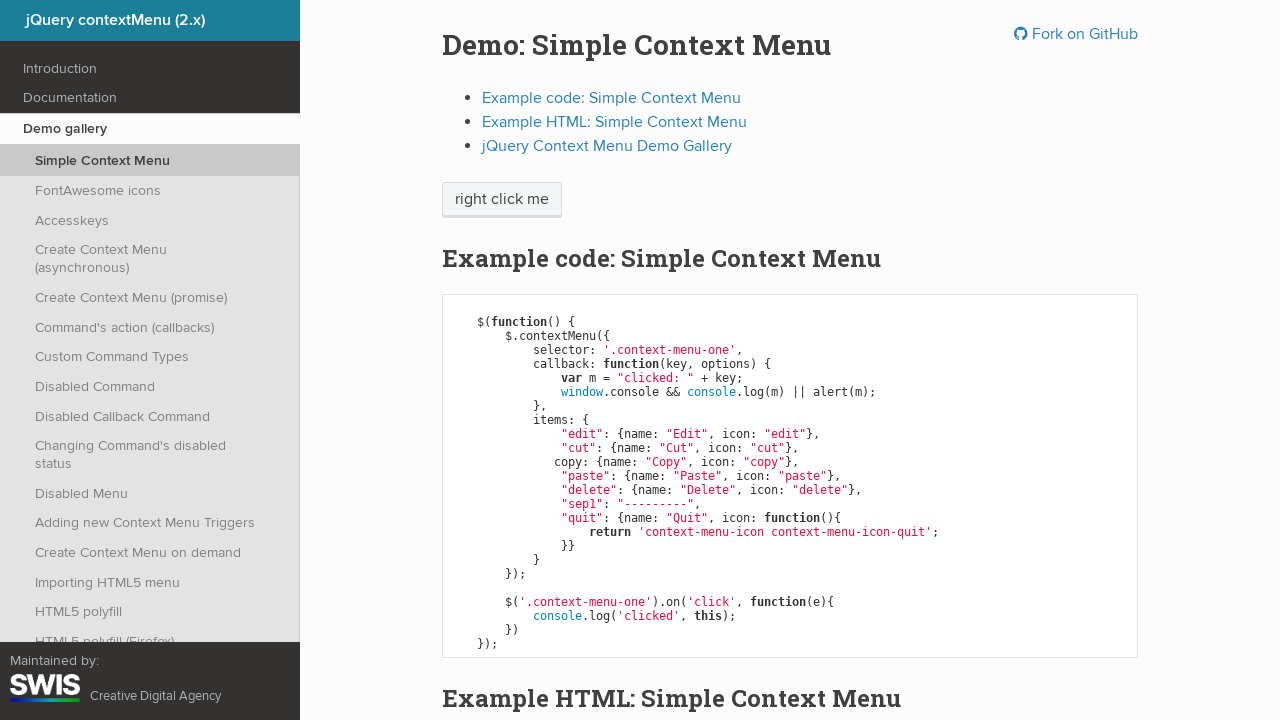

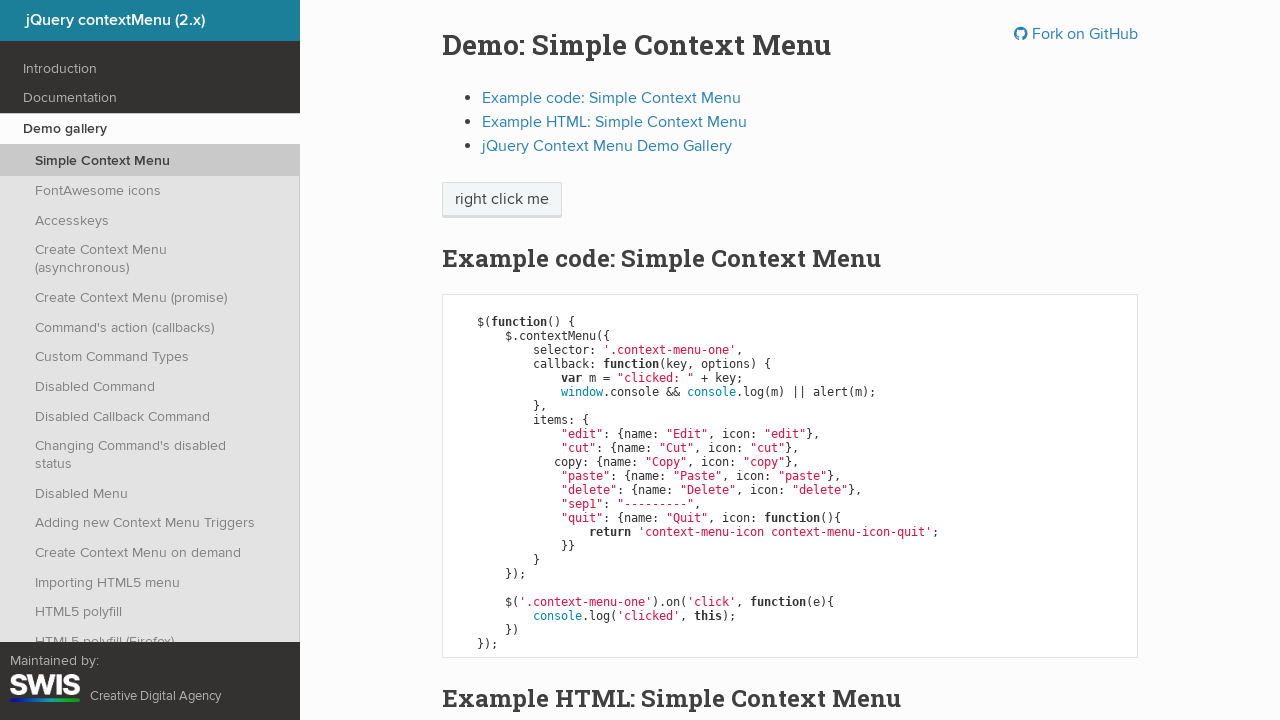